Tests navigation to Search Languages page via the menu tab

Starting URL: https://www.99-bottles-of-beer.net/

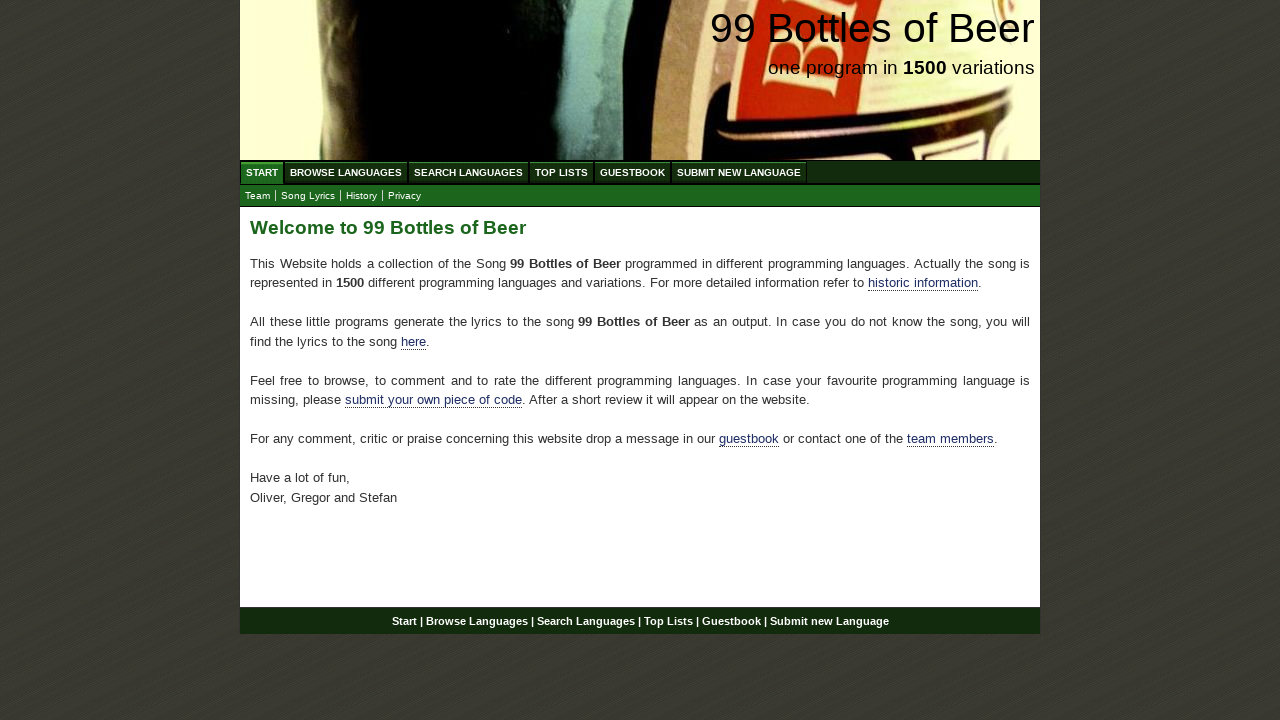

Clicked on Search Languages tab in the menu at (468, 172) on ul#menu a[href='/search.html']
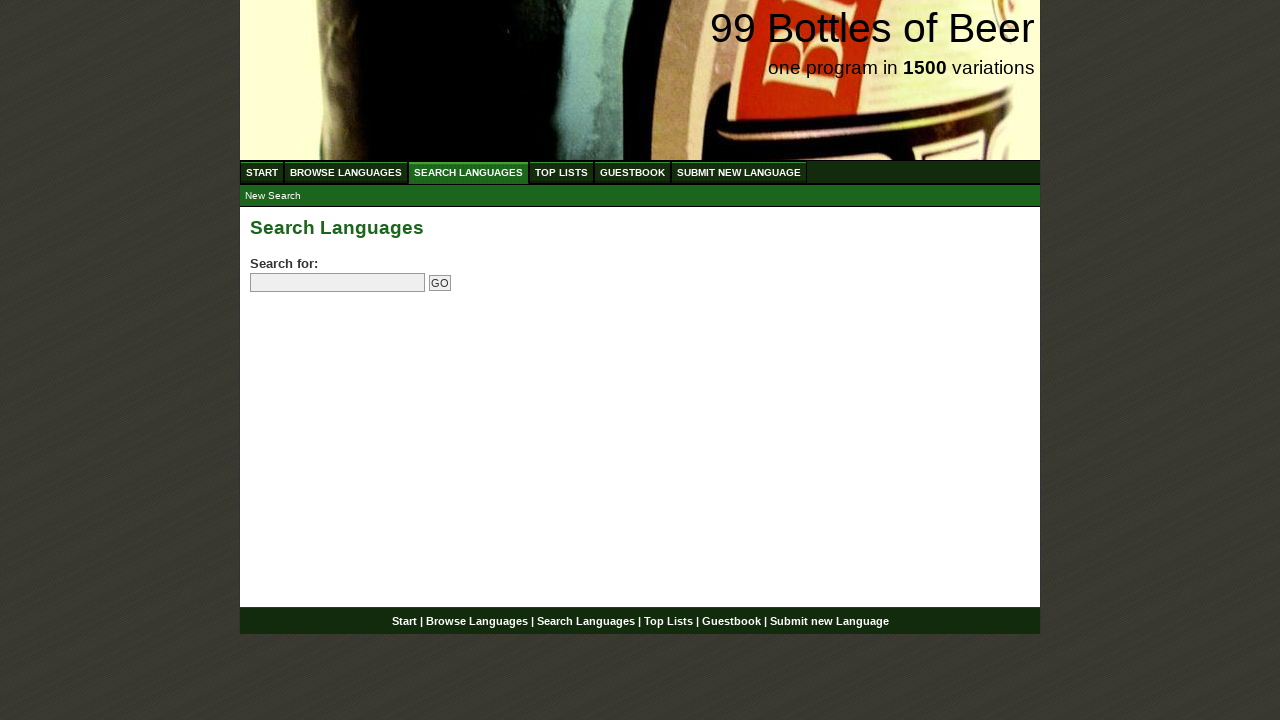

Navigation to Search Languages page completed
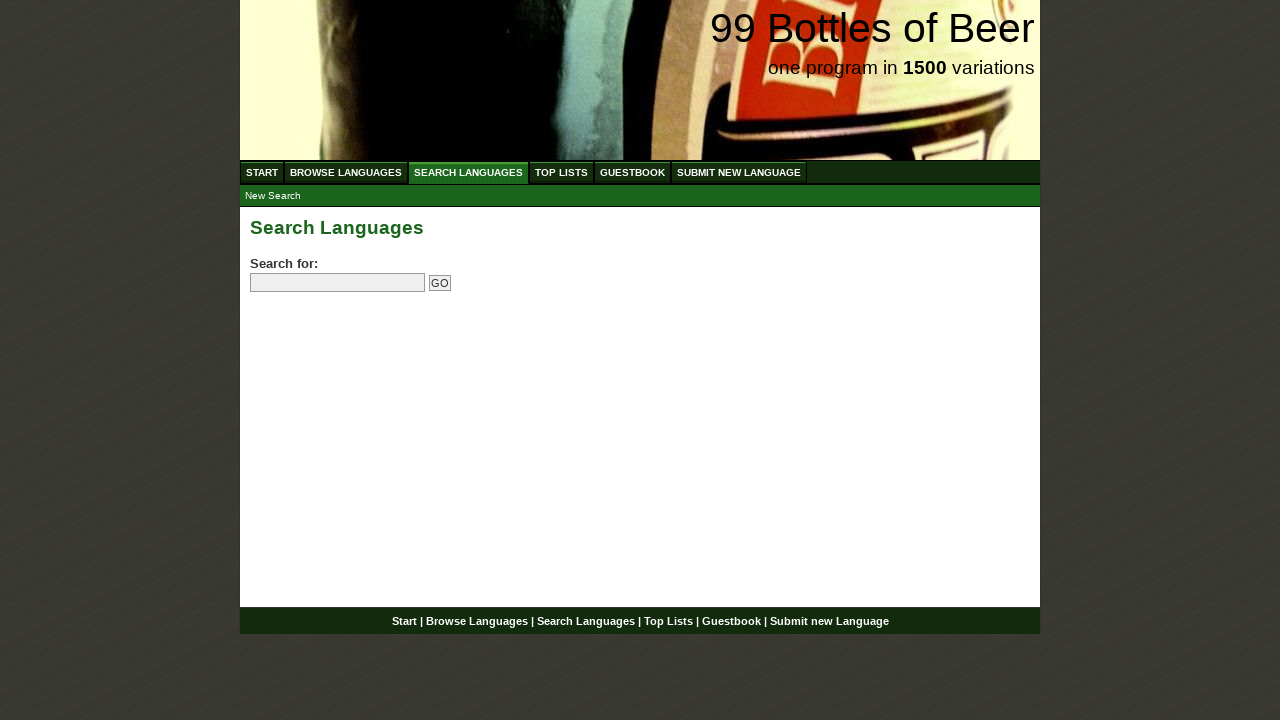

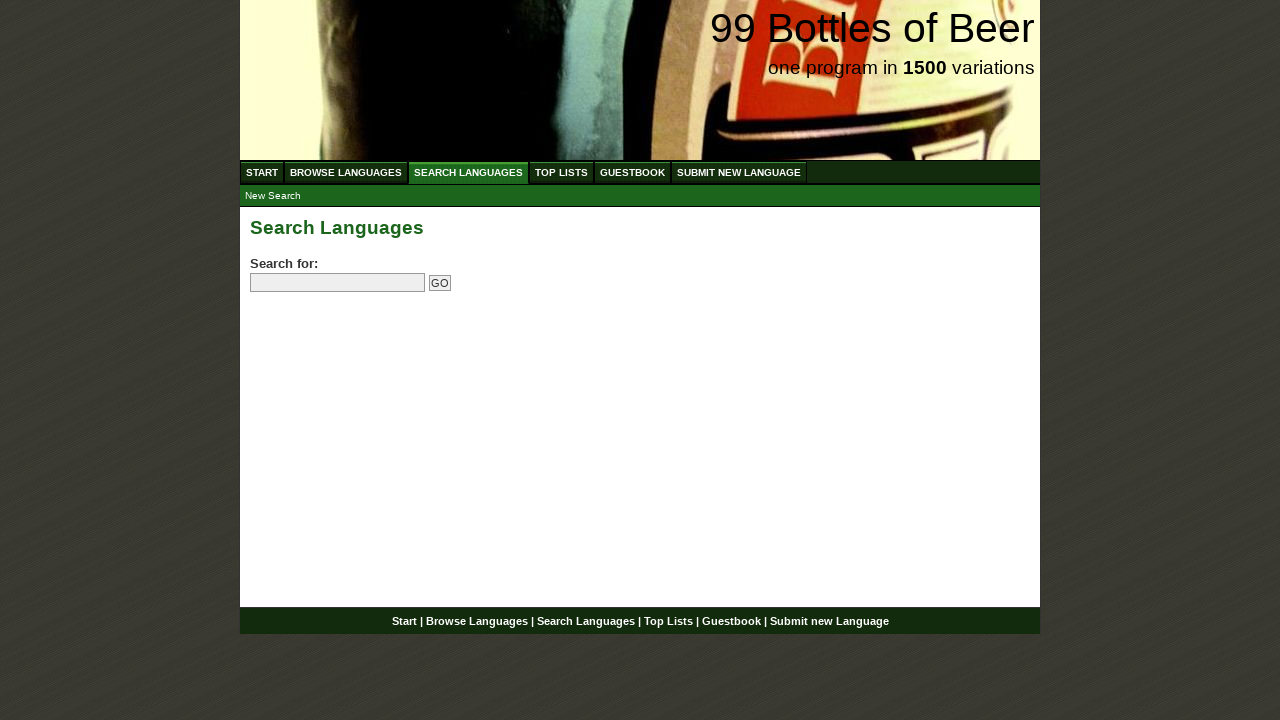